Tests alert handling functionality by clicking on the prompt alert button and entering text into the prompt dialog

Starting URL: http://demo.automationtesting.in/Alerts.html

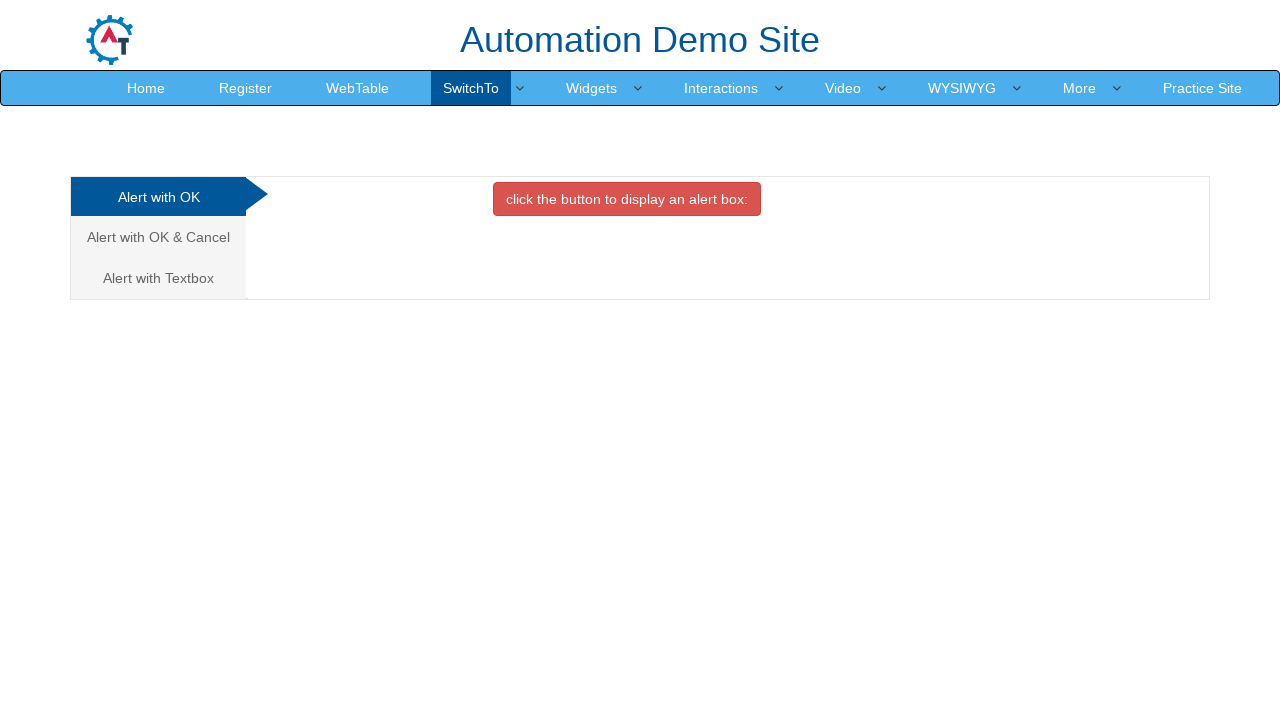

Clicked on 'Alert with Textbox' tab at (158, 278) on xpath=//a[text()='Alert with Textbox ']
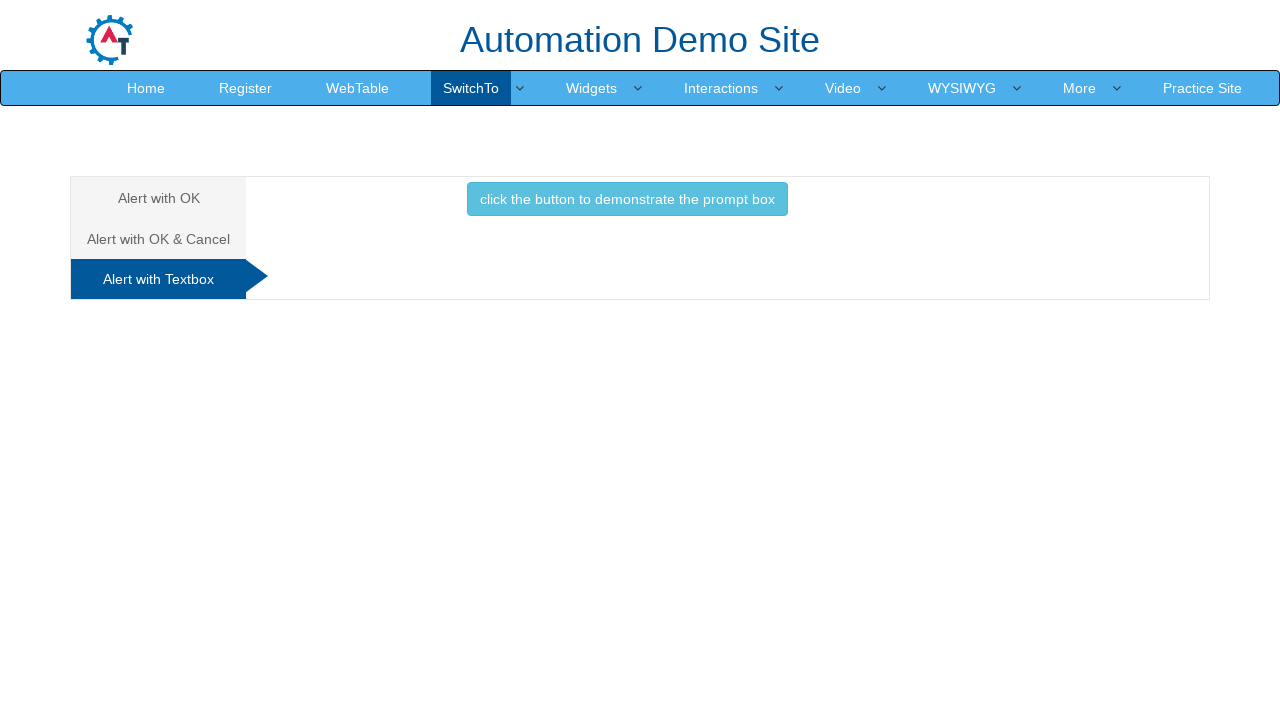

Clicked button to trigger prompt alert at (627, 199) on xpath=//button[@class='btn btn-info']
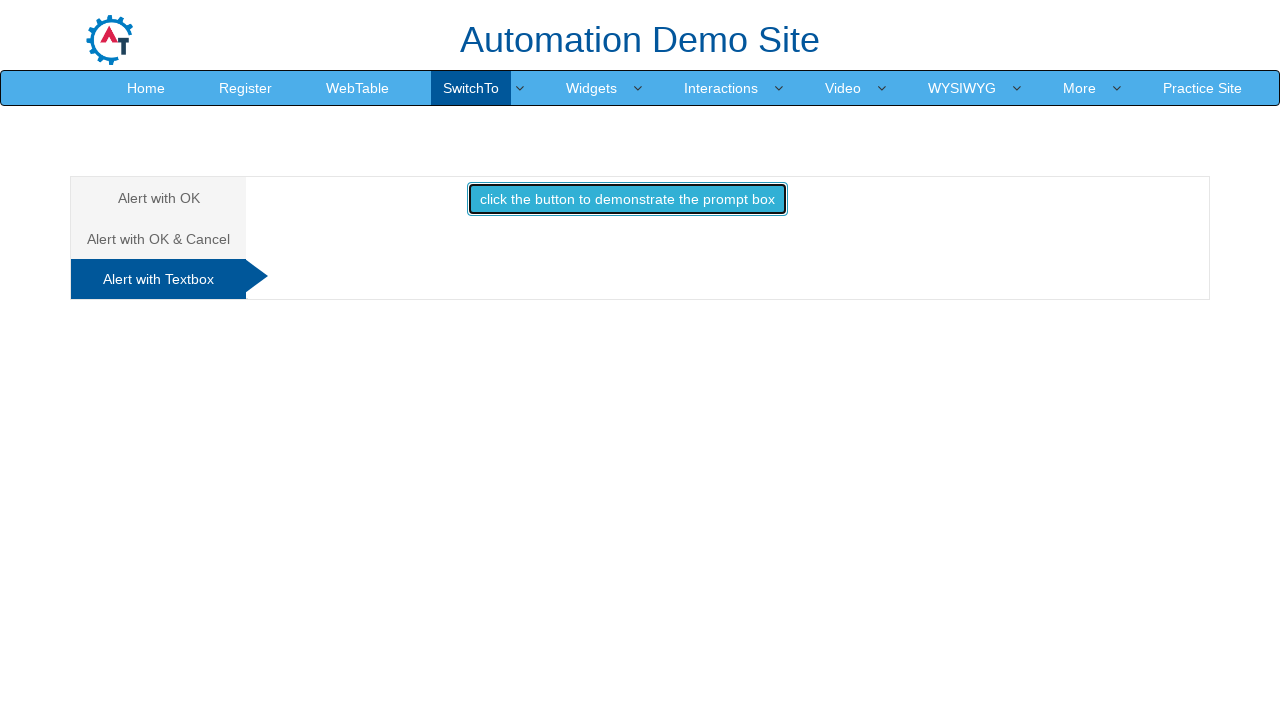

Set up dialog handler to accept prompt with text 'Imakes Solution'
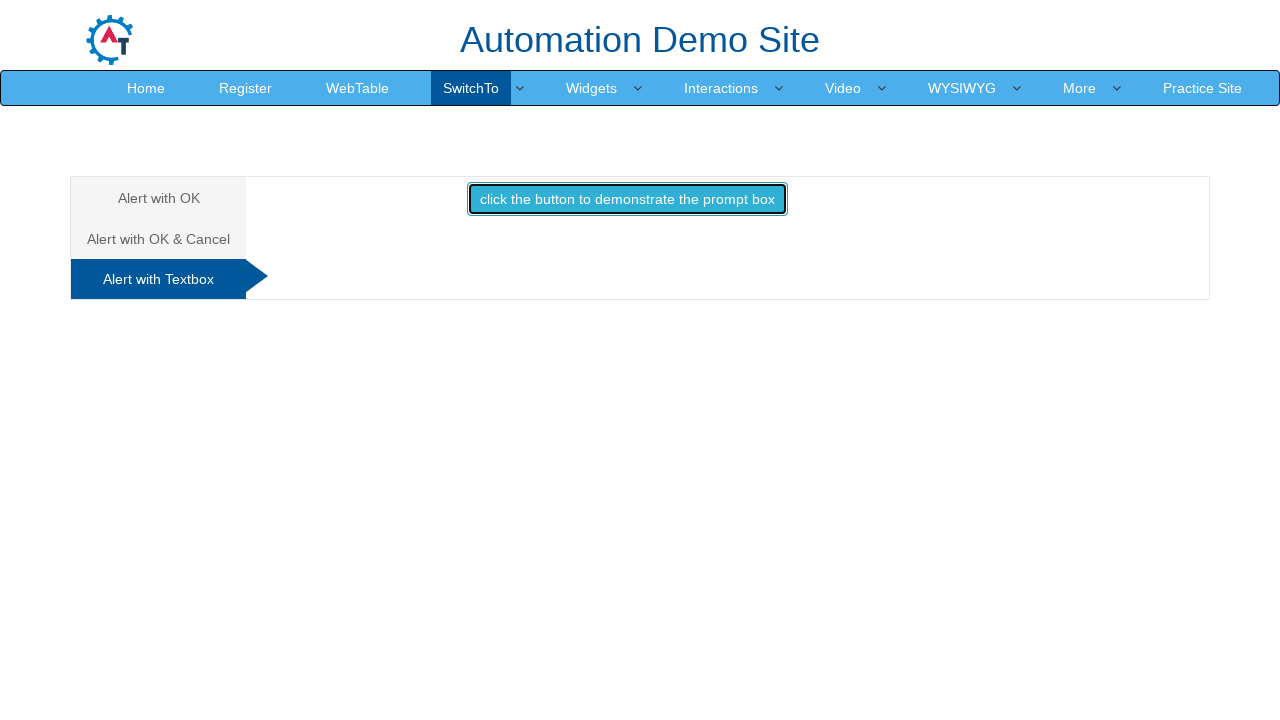

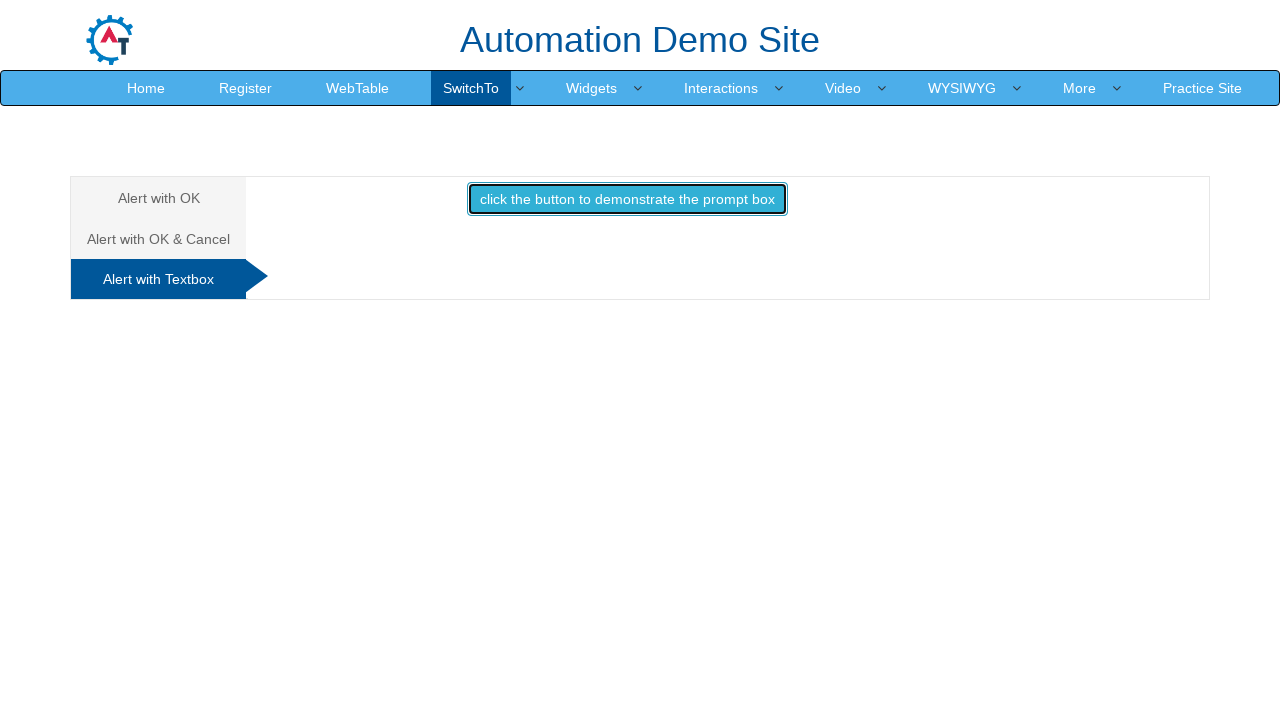